Tests the search functionality on Nykaa Fashion website by typing a search query character by character into the search box and pressing Enter to submit

Starting URL: https://www.nykaafashion.com/?ptype=homepage

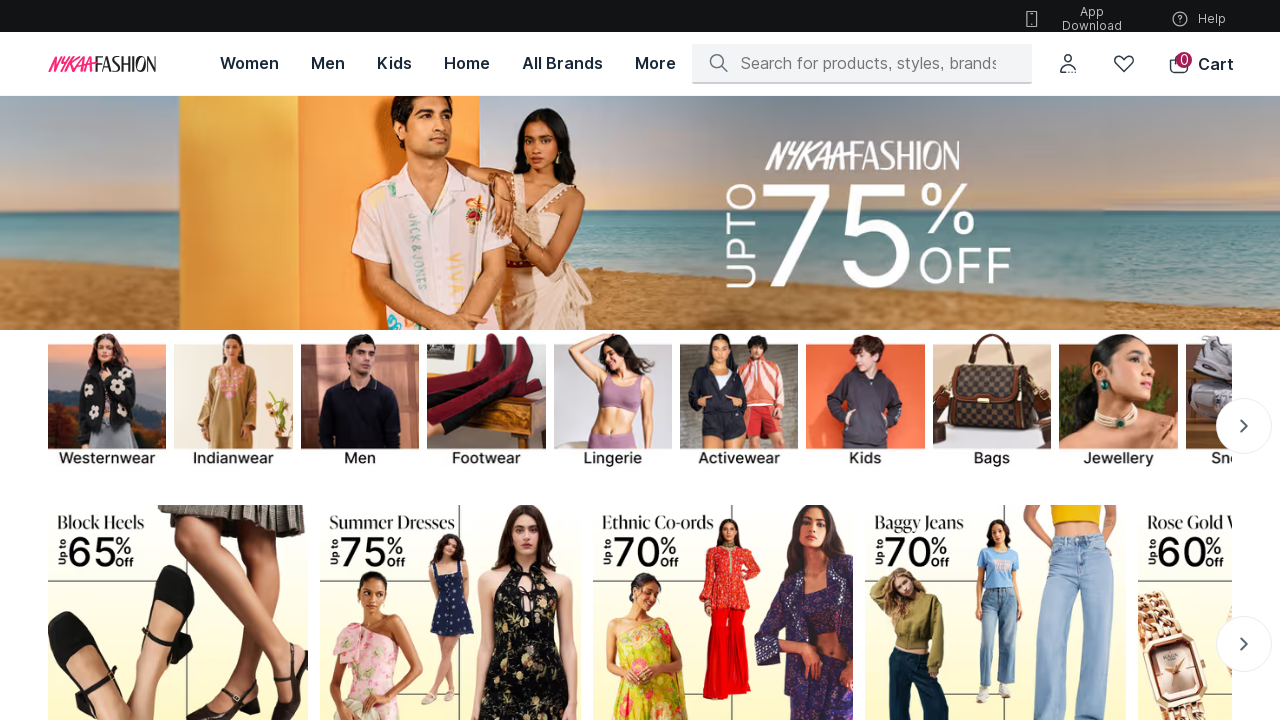

Filled search box with 'Bike' on input[placeholder*='Search']
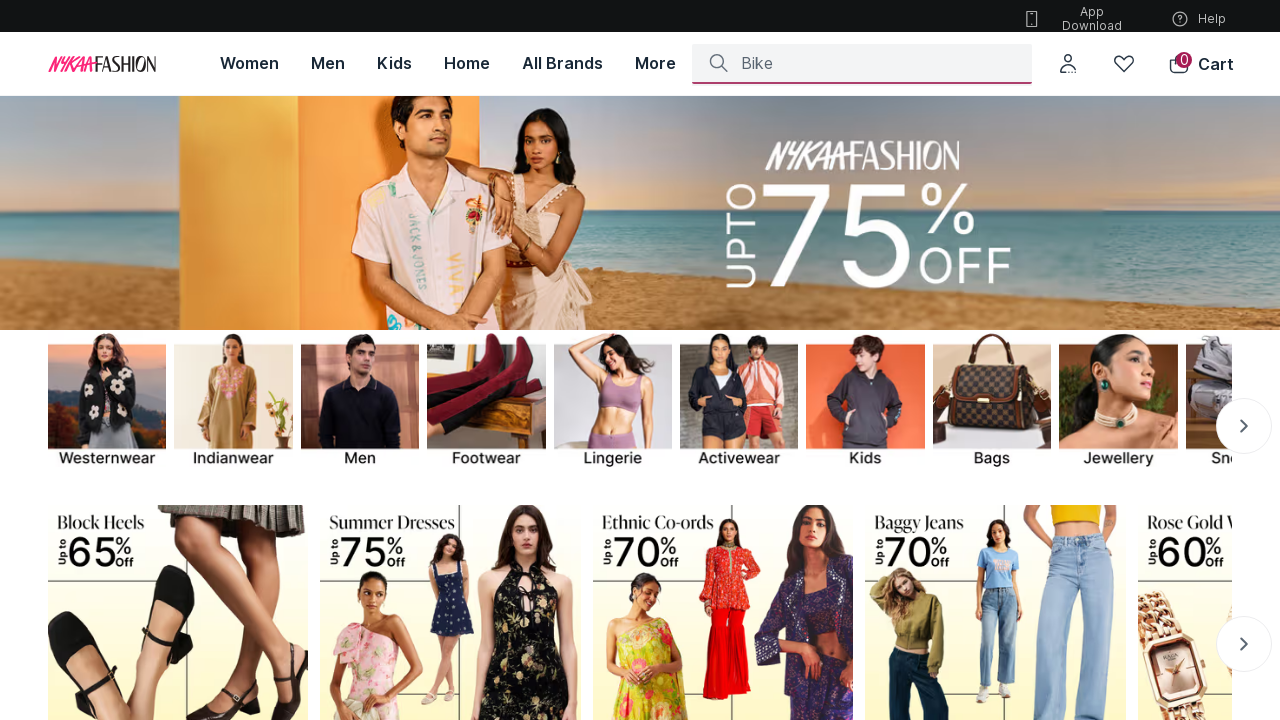

Pressed Enter to submit search query on input[placeholder*='Search']
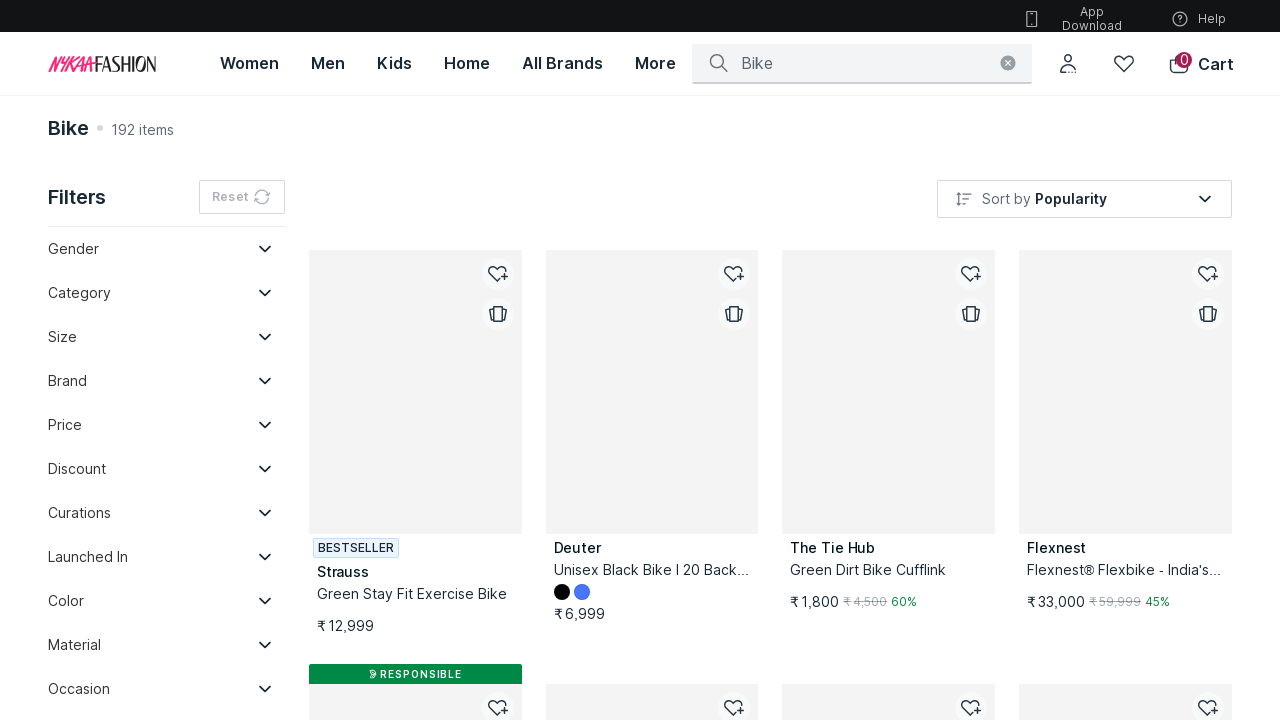

Search results page loaded (networkidle state reached)
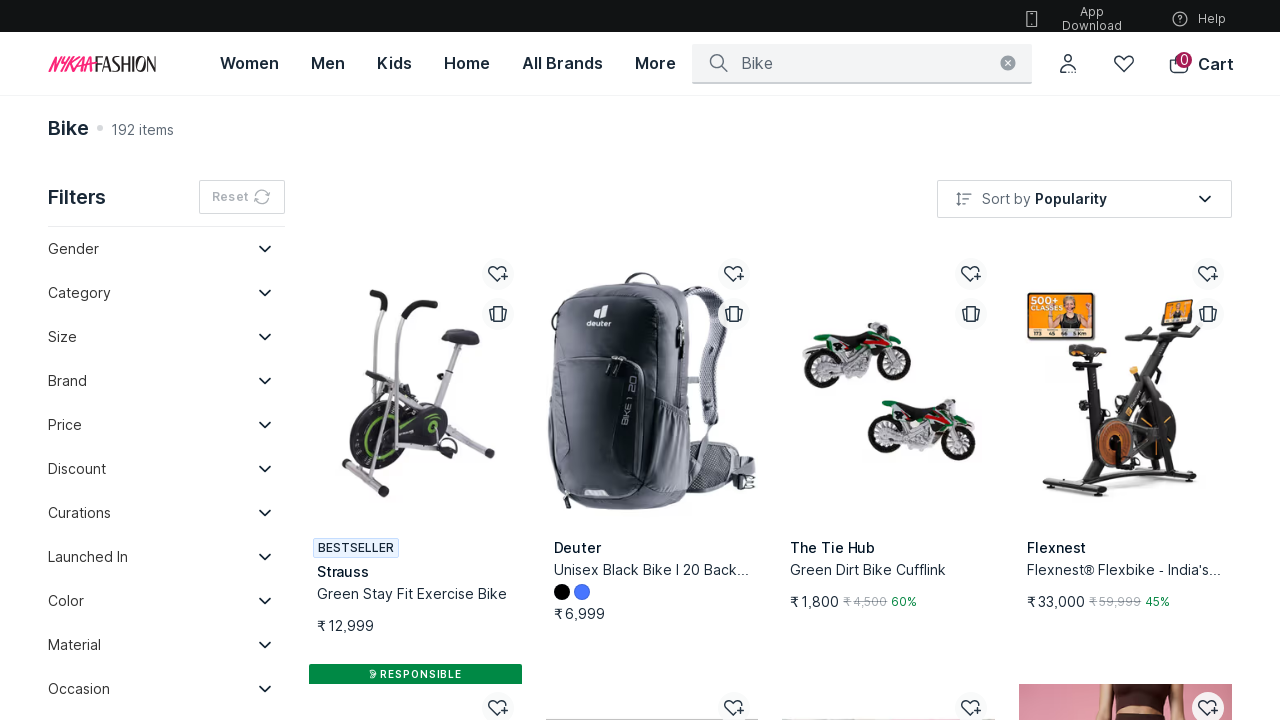

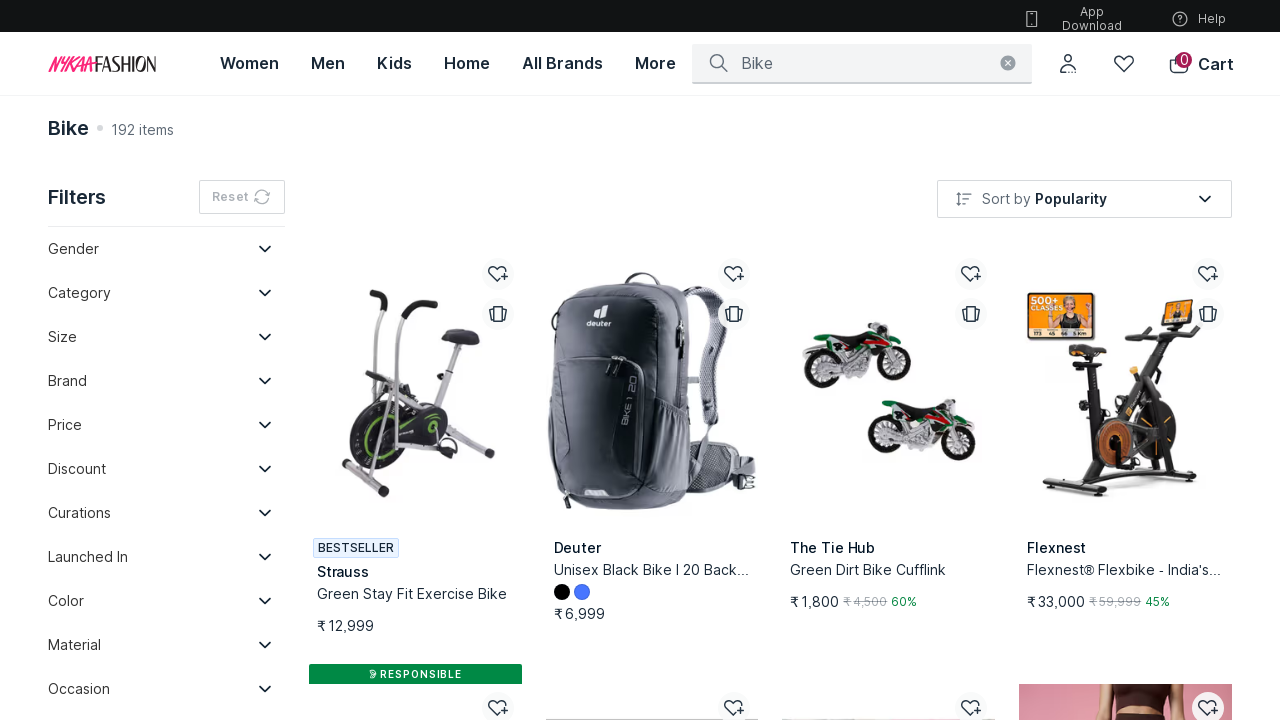